Tests simple JavaScript alert by clicking the Simple Alert button, reading the alert text, and accepting it

Starting URL: https://v1.training-support.net/selenium/javascript-alerts

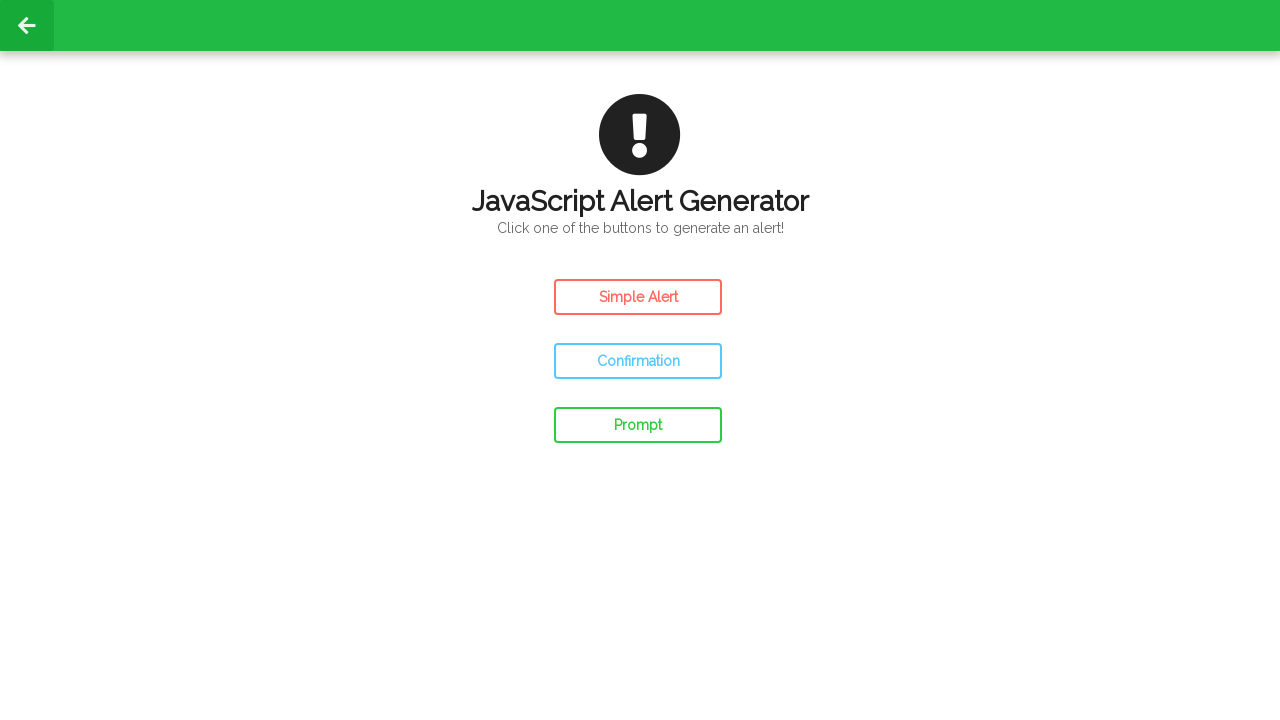

Clicked the Simple Alert button at (638, 297) on #simple
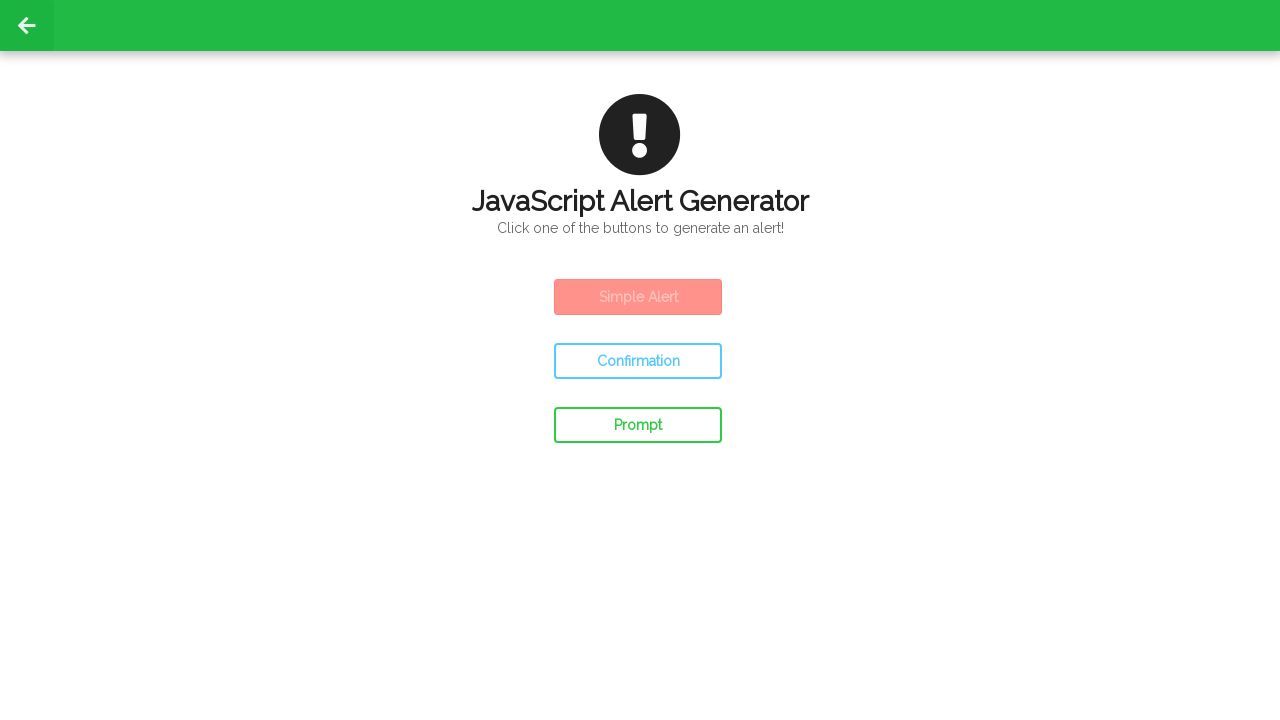

Set up dialog handler to accept alerts
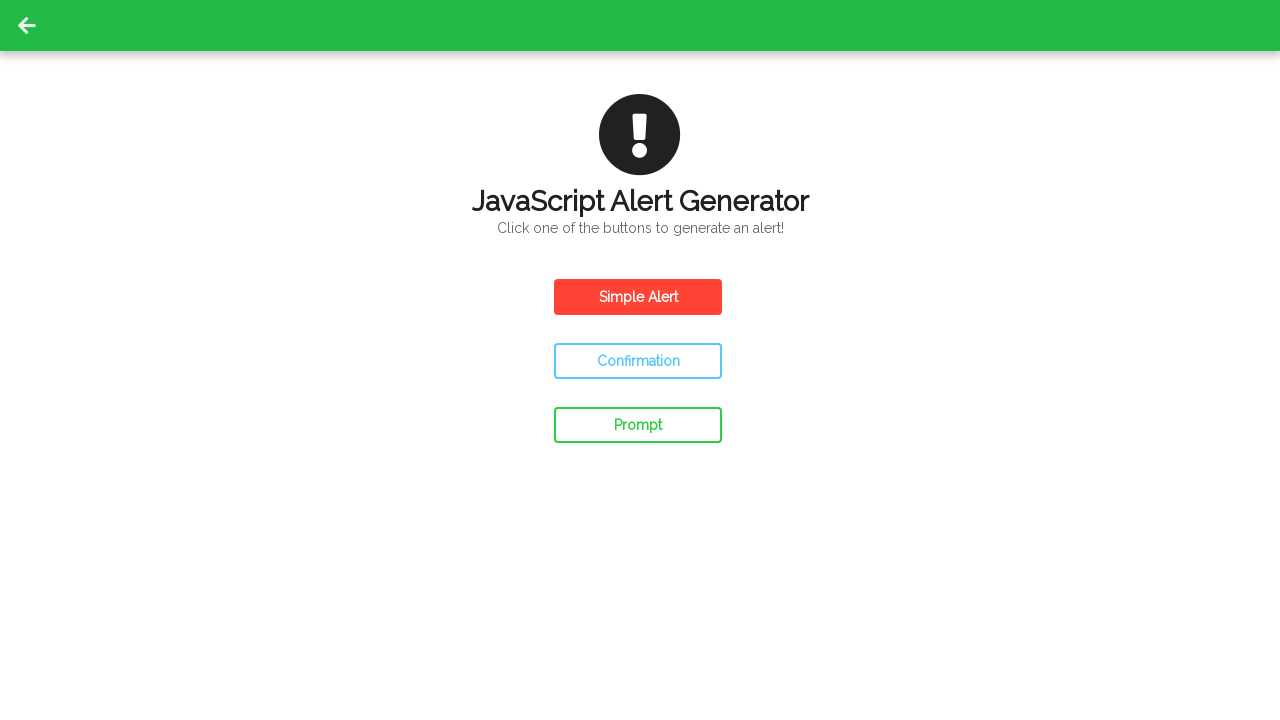

Waited 500ms for page updates after alert acceptance
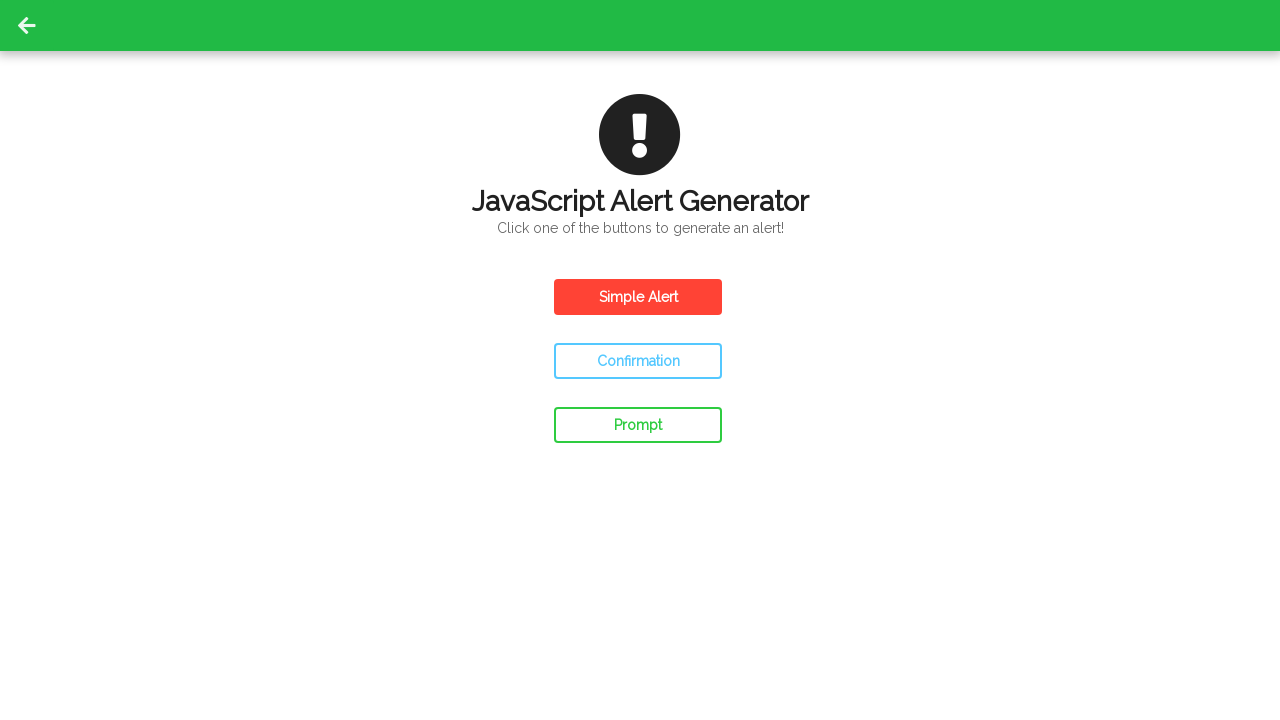

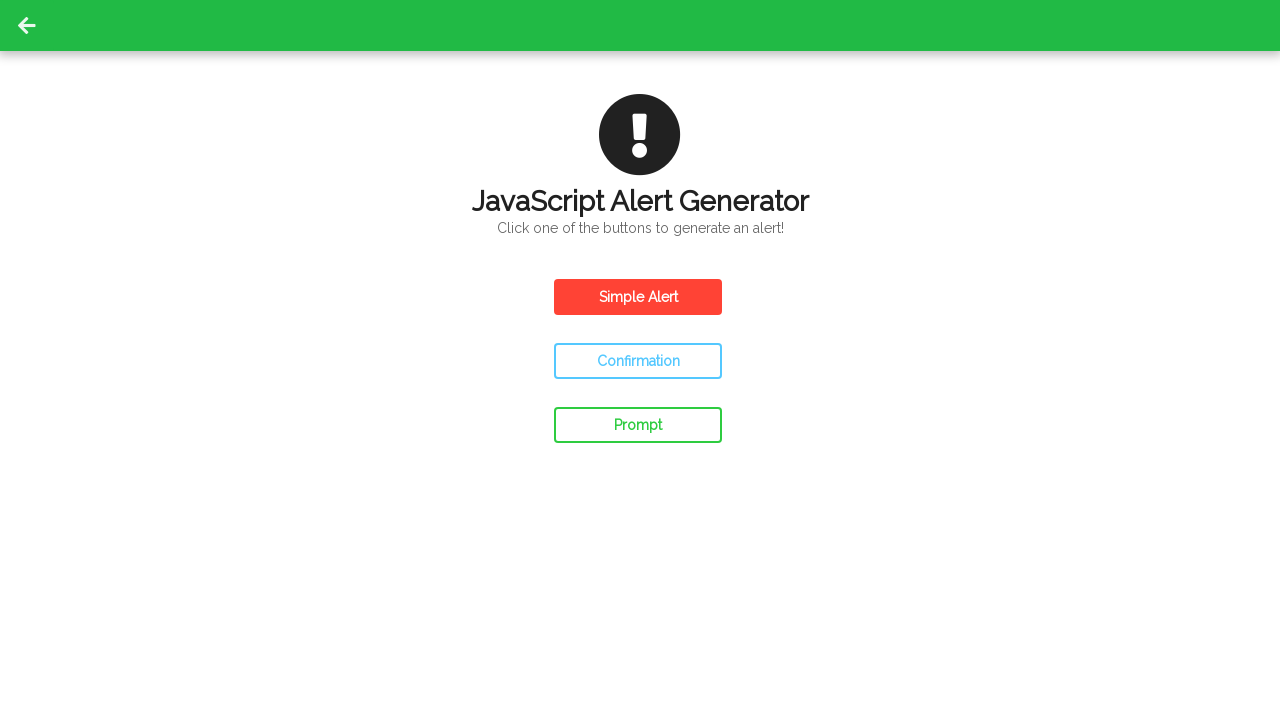